Tests that the visible after button is not immediately visible on page load

Starting URL: https://demoqa.com/dynamic-properties

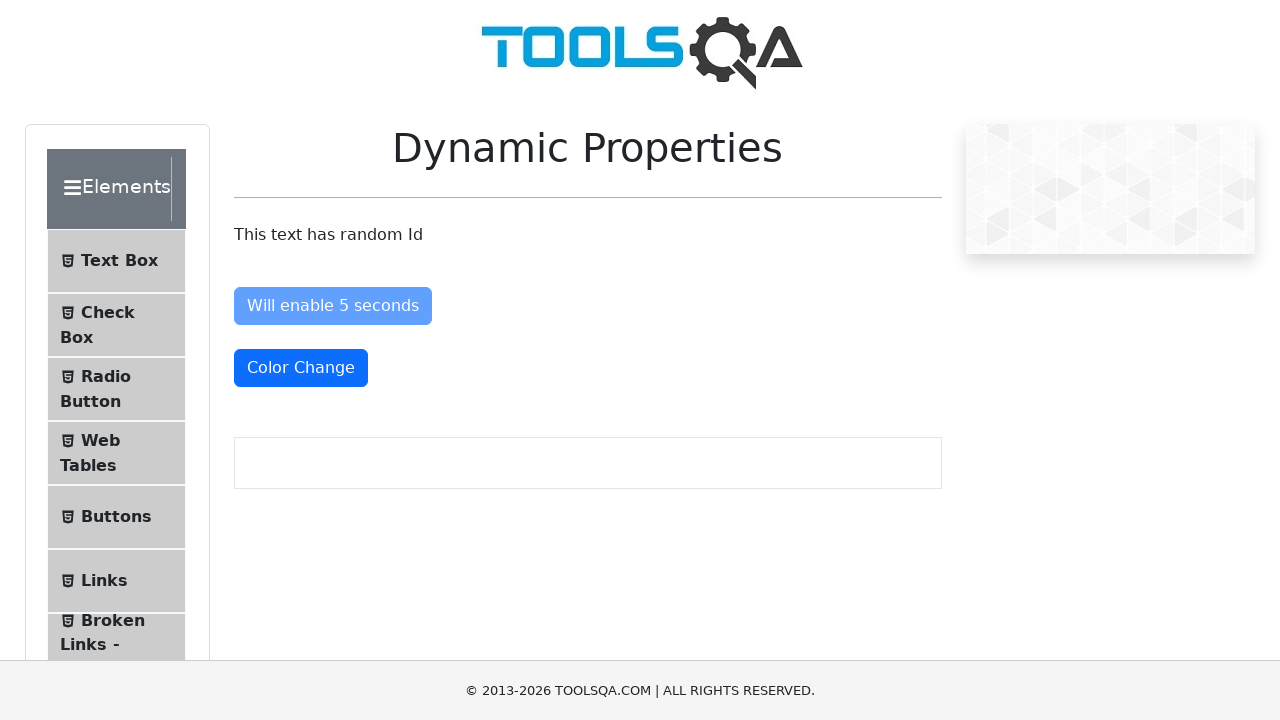

Navigated to DemoQA dynamic properties page
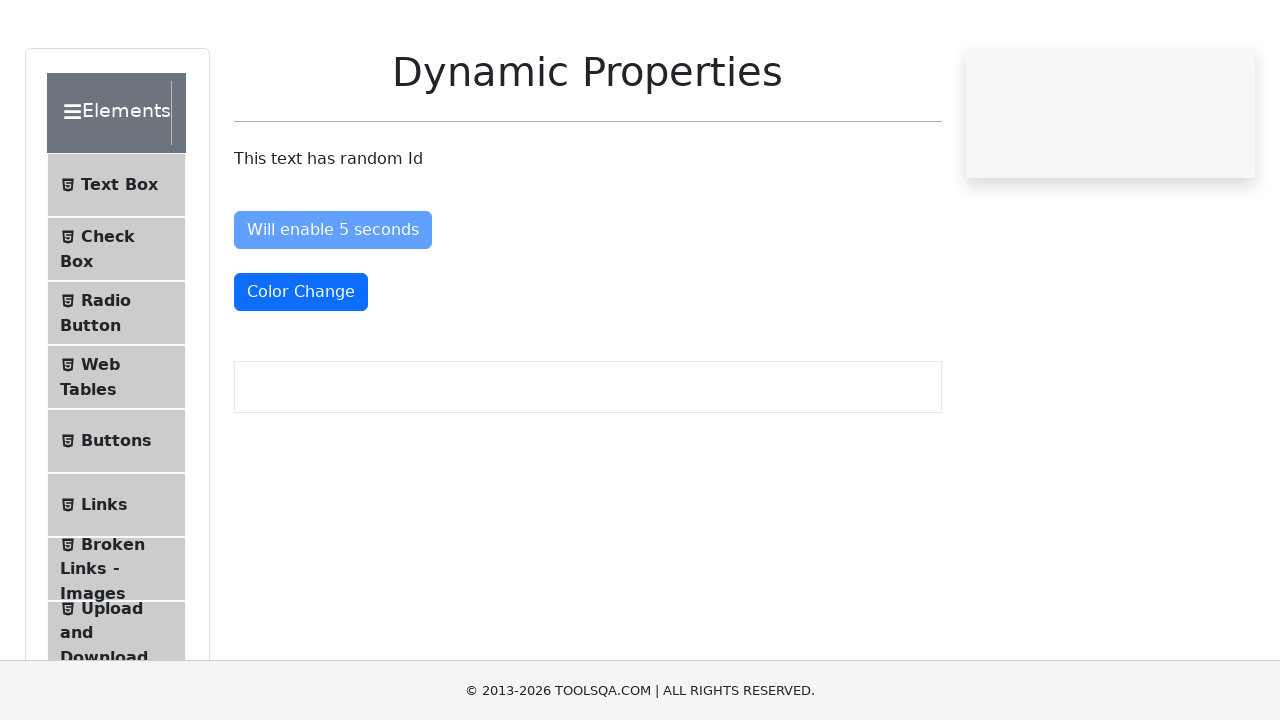

Located the 'Visible After' button element
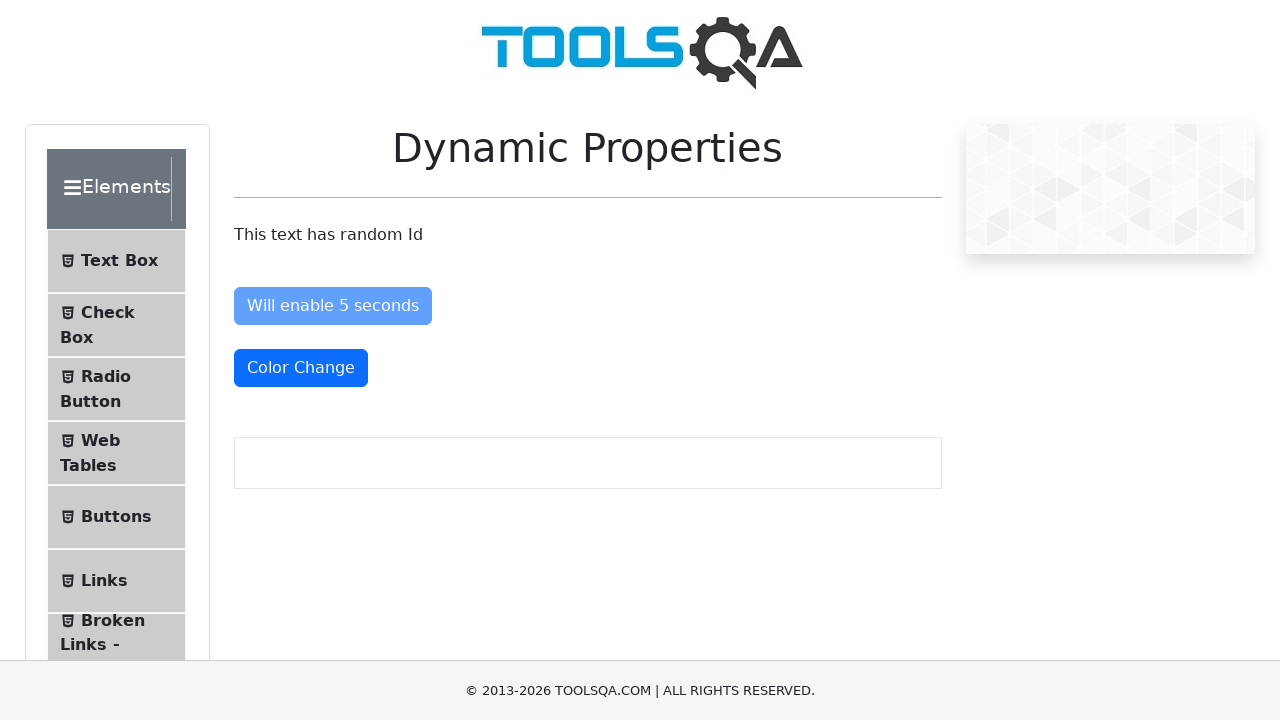

Button not visible within 1 second as expected. Test successful.
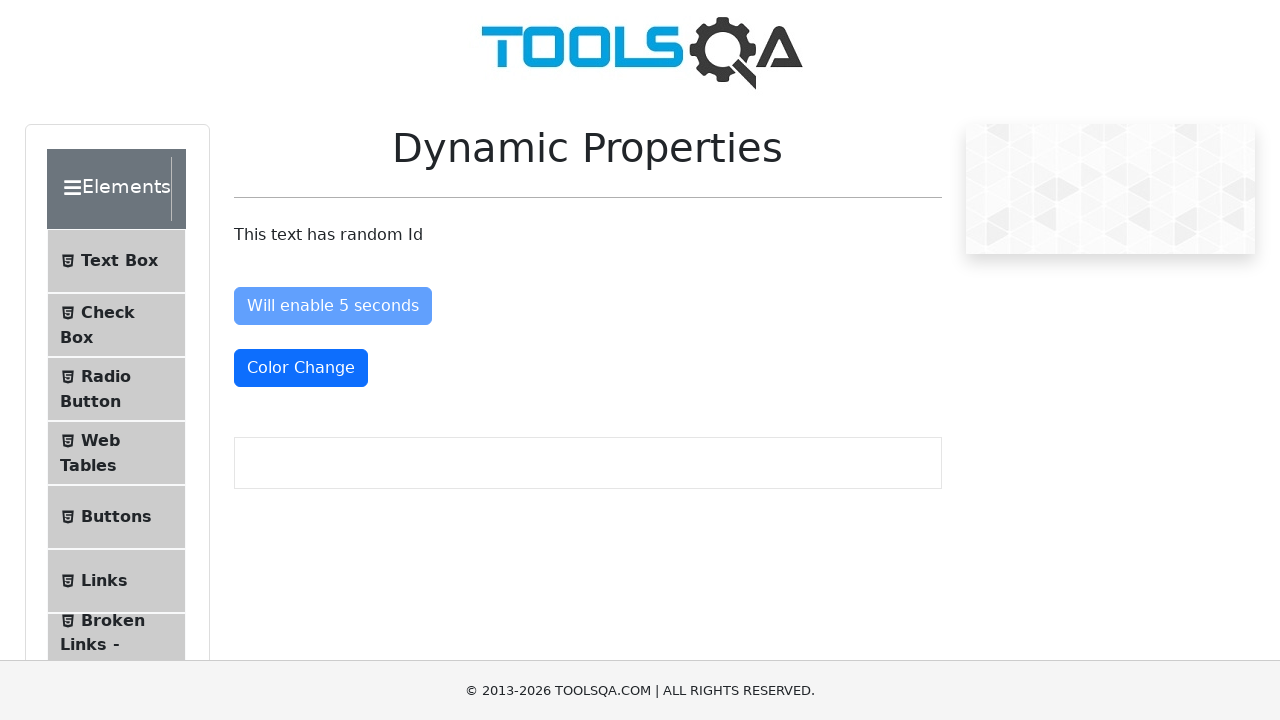

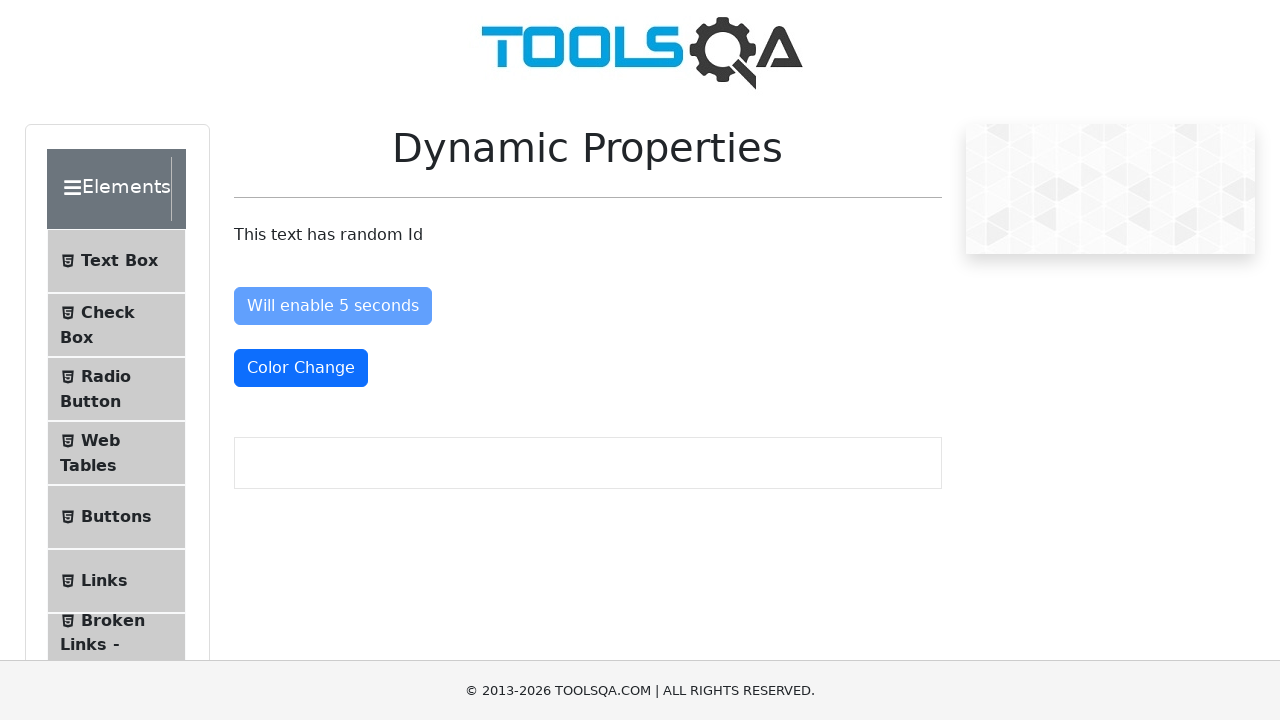